Tests interaction with iframes by locating a frame and filling a text input field within it using both frame URL and frameLocator methods

Starting URL: https://ui.vision/demo/webtest/frames/

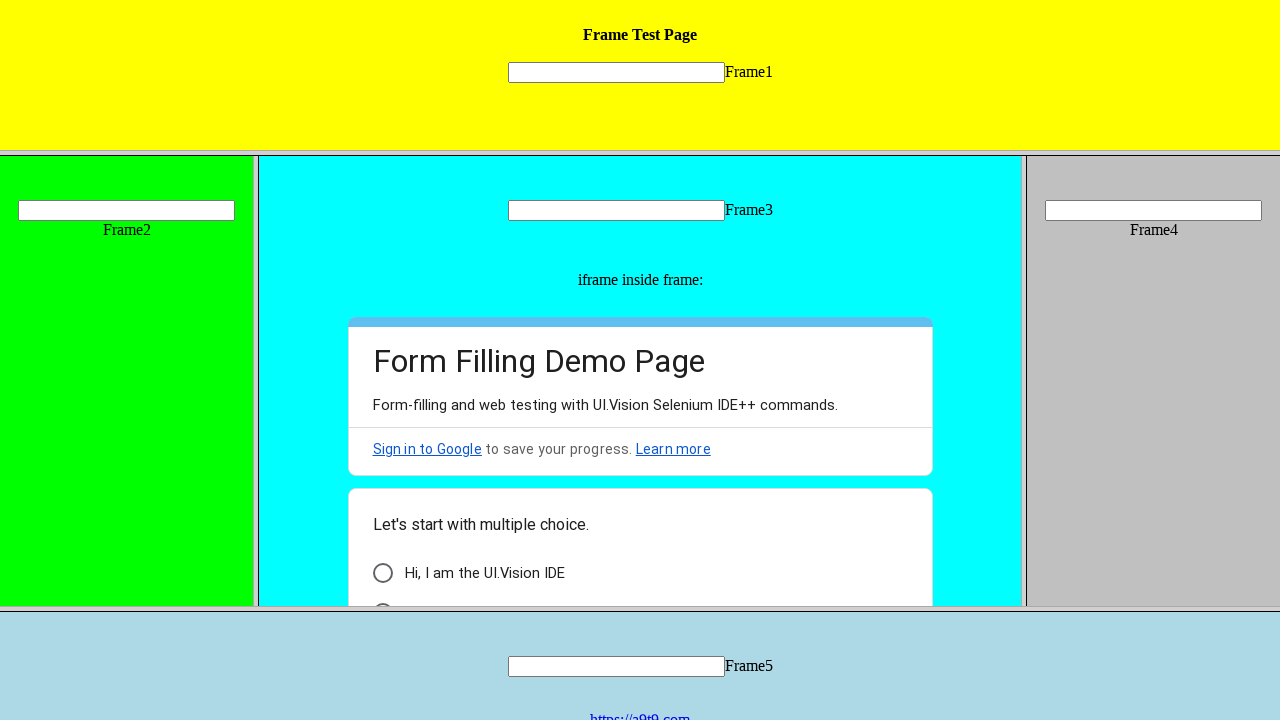

Retrieved all frames from page
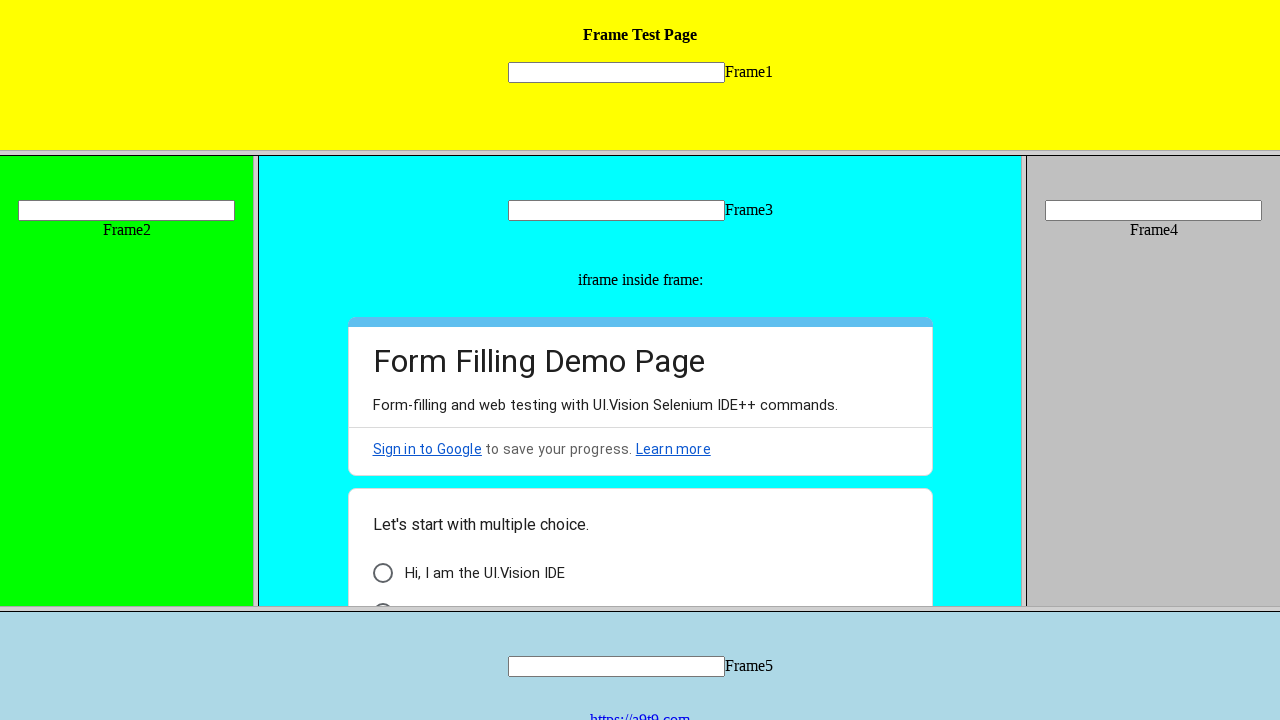

Located frame using URL 'https://ui.vision/demo/webtest/frames/frame_1.html'
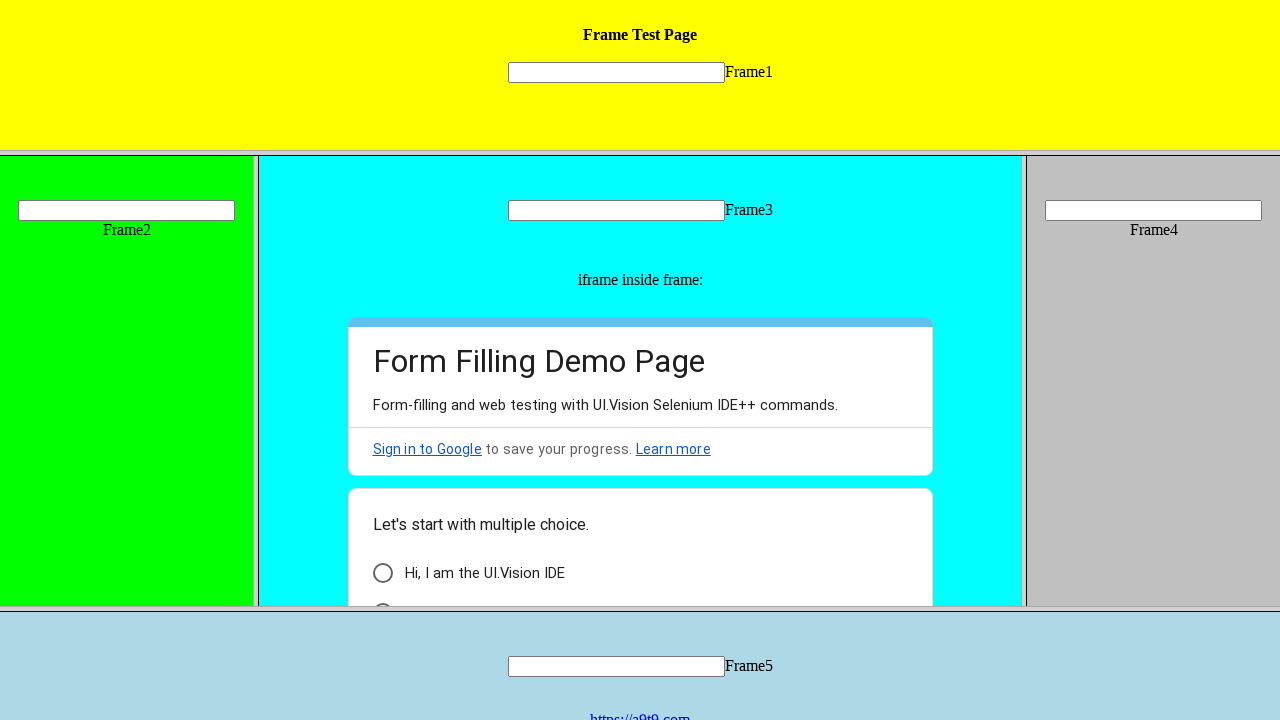

Filled text input field in frame_1 with 'Hello' using frame URL method on [name='mytext1']
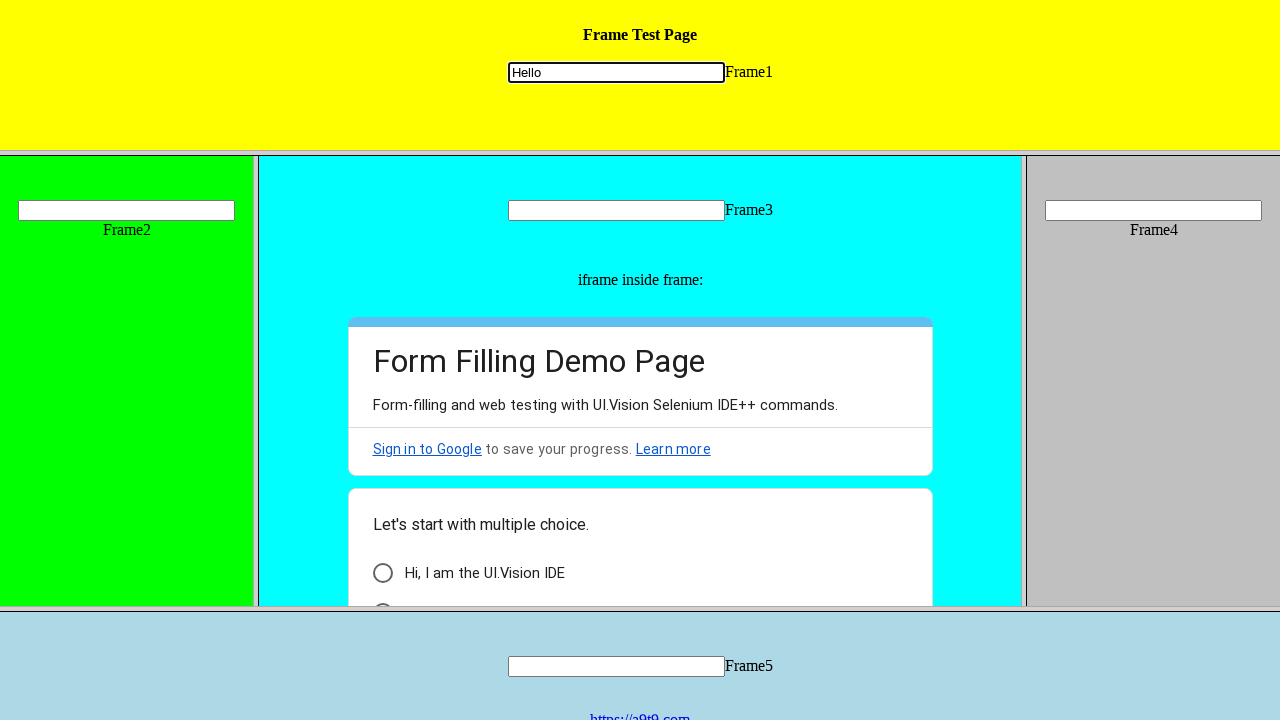

Located text input field in frame_1 using frameLocator method
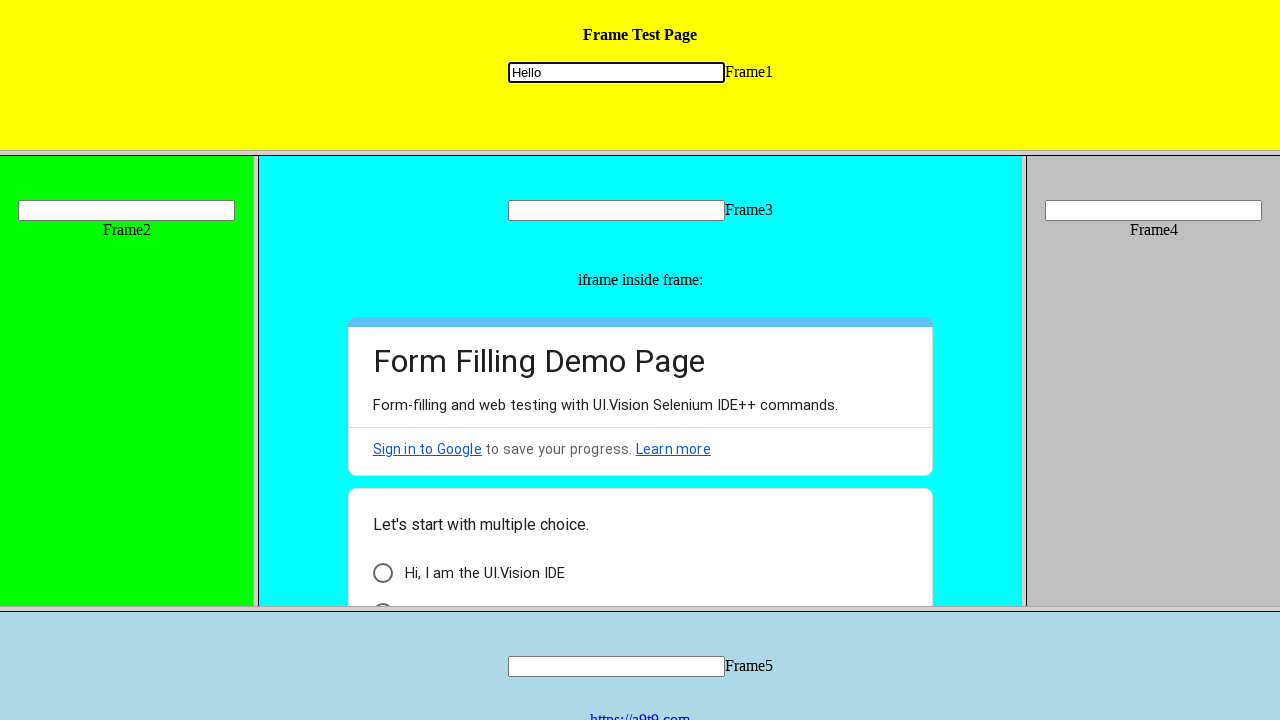

Filled text input field in frame_1 with 'Halllloooo' using frameLocator method on frame[src='frame_1.html'] >> internal:control=enter-frame >> [name='mytext1']
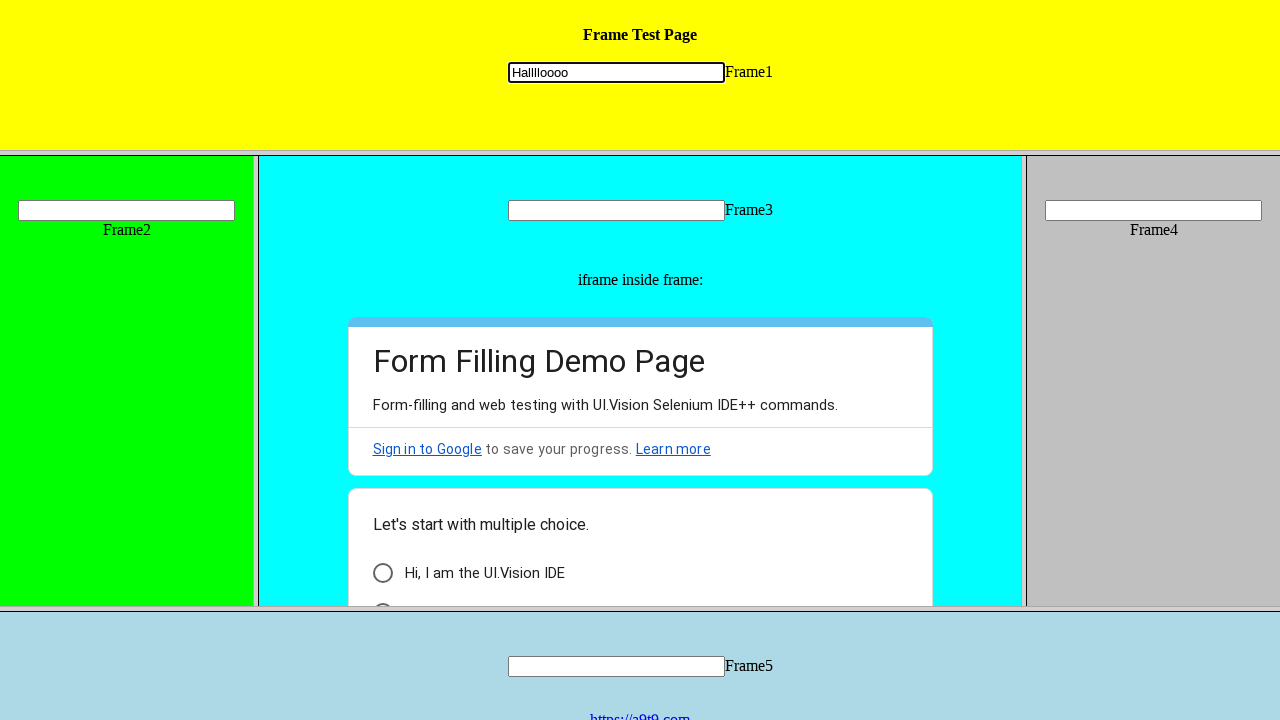

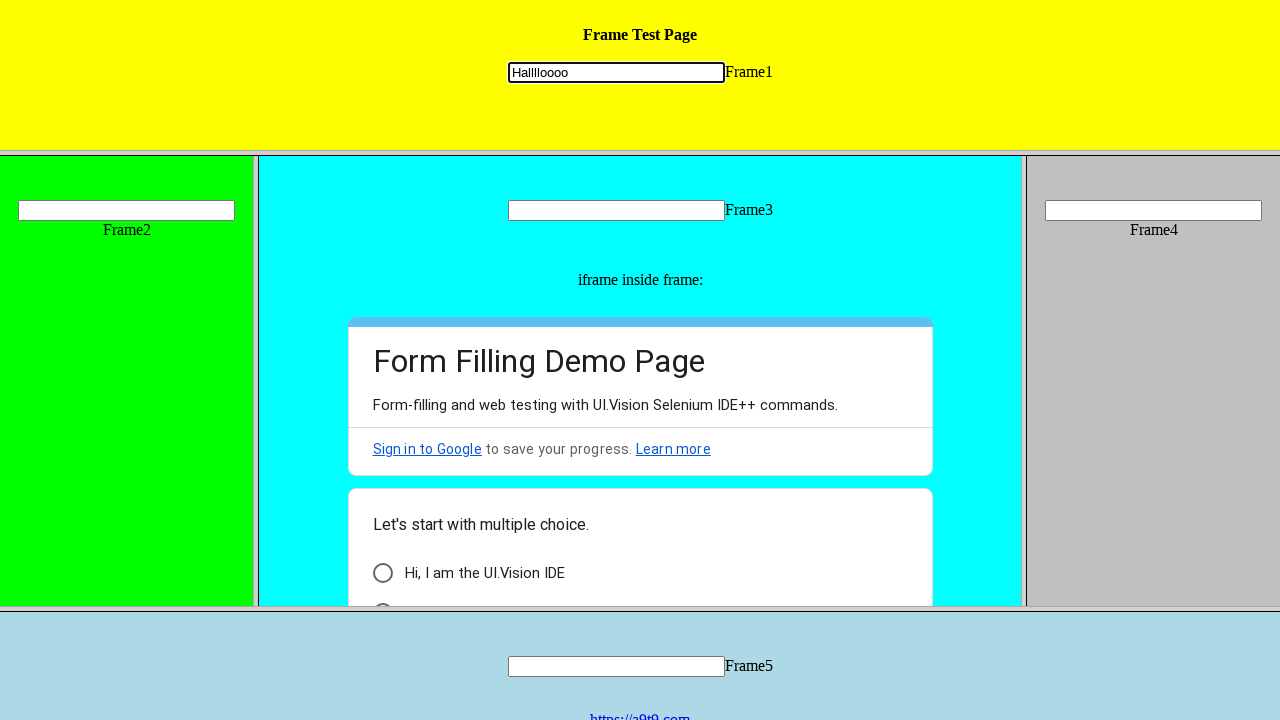